Tests alert handling functionality by interacting with different types of JavaScript alerts including prompt boxes and confirmation dialogs

Starting URL: http://demo.automationtesting.in/Alerts.html

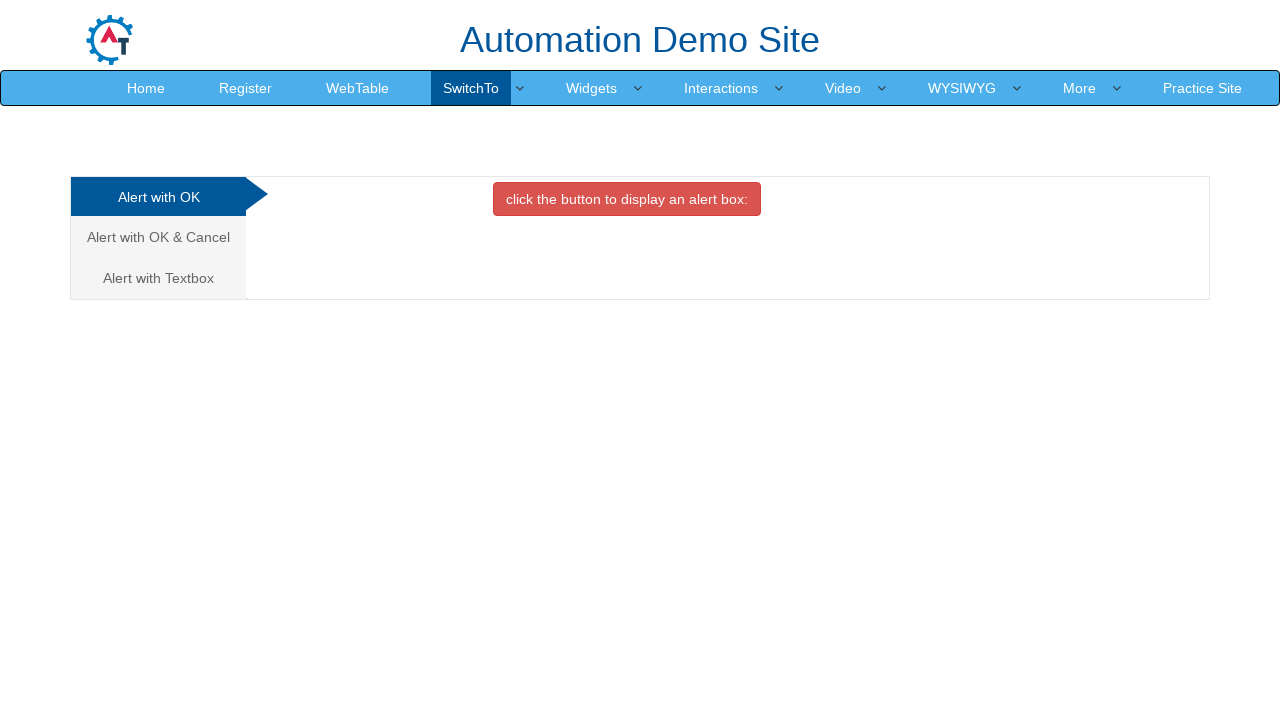

Clicked 'Alert with Textbox' tab at (158, 278) on xpath=//a[text() = 'Alert with Textbox ']
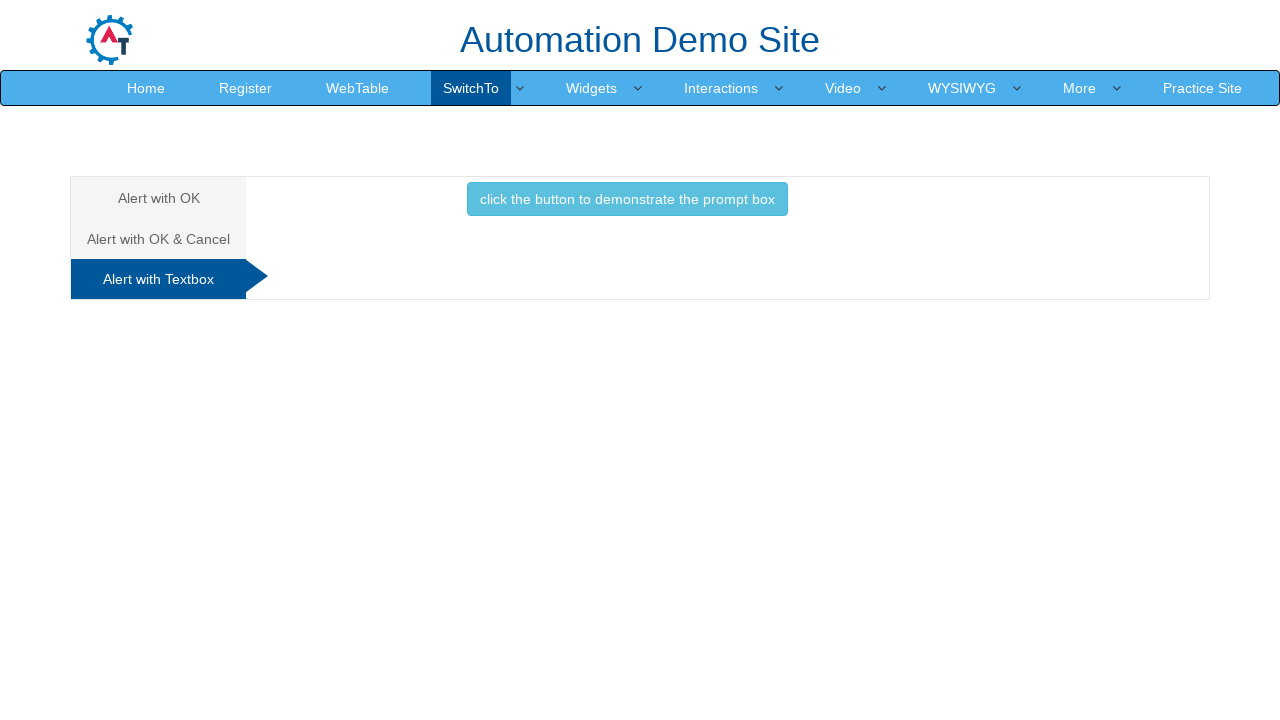

Clicked button to demonstrate prompt box at (627, 199) on xpath=//button[text() = 'click the button to demonstrate the prompt box ']
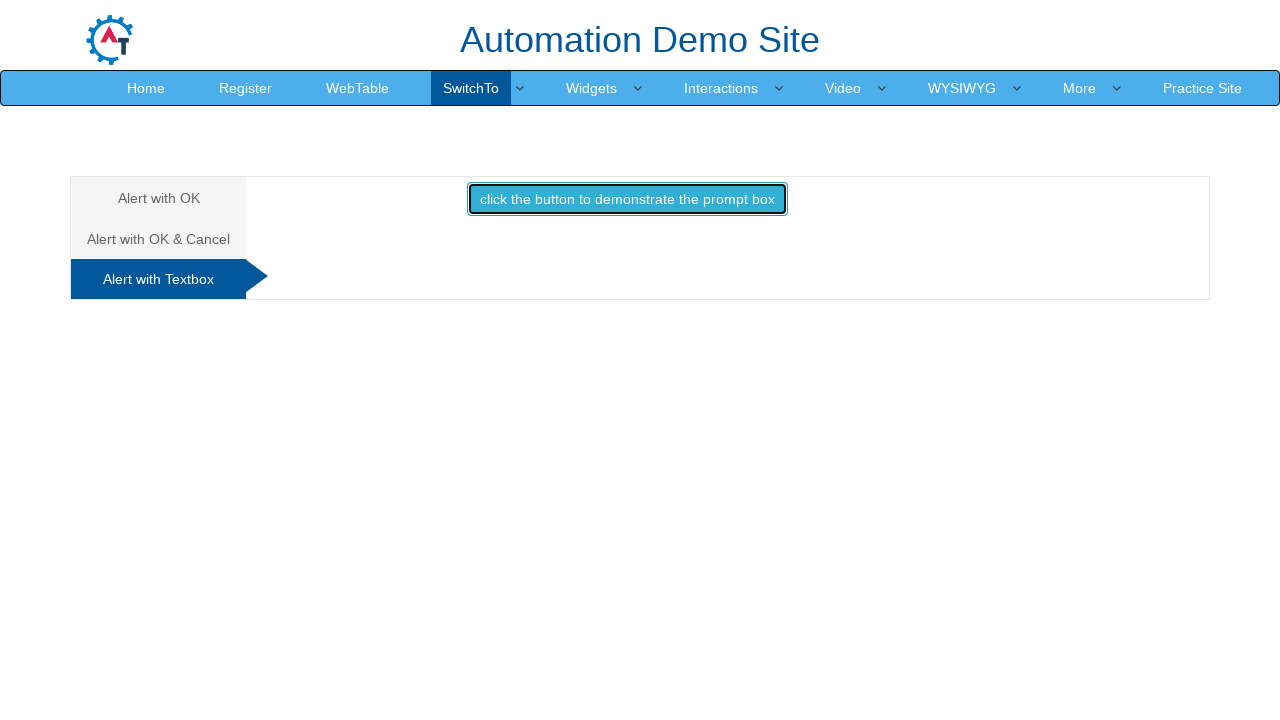

Handled prompt dialog by accepting with 'John Cena' input
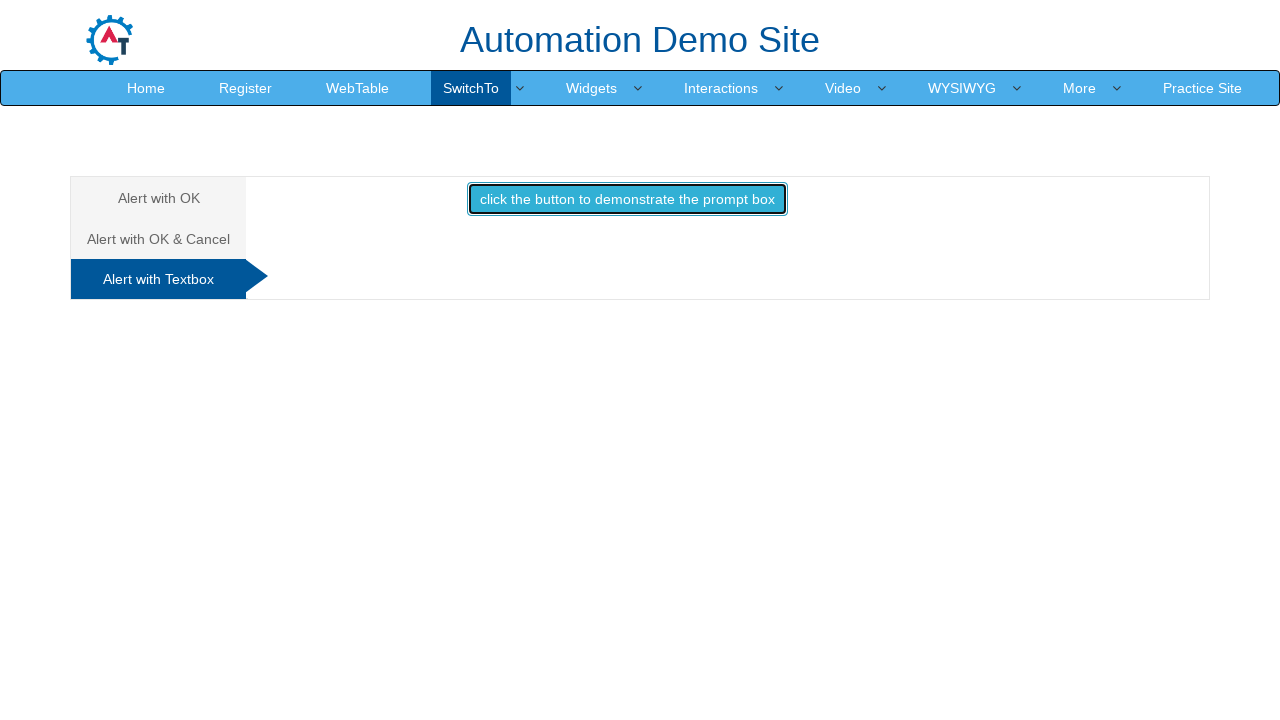

Reloaded the page
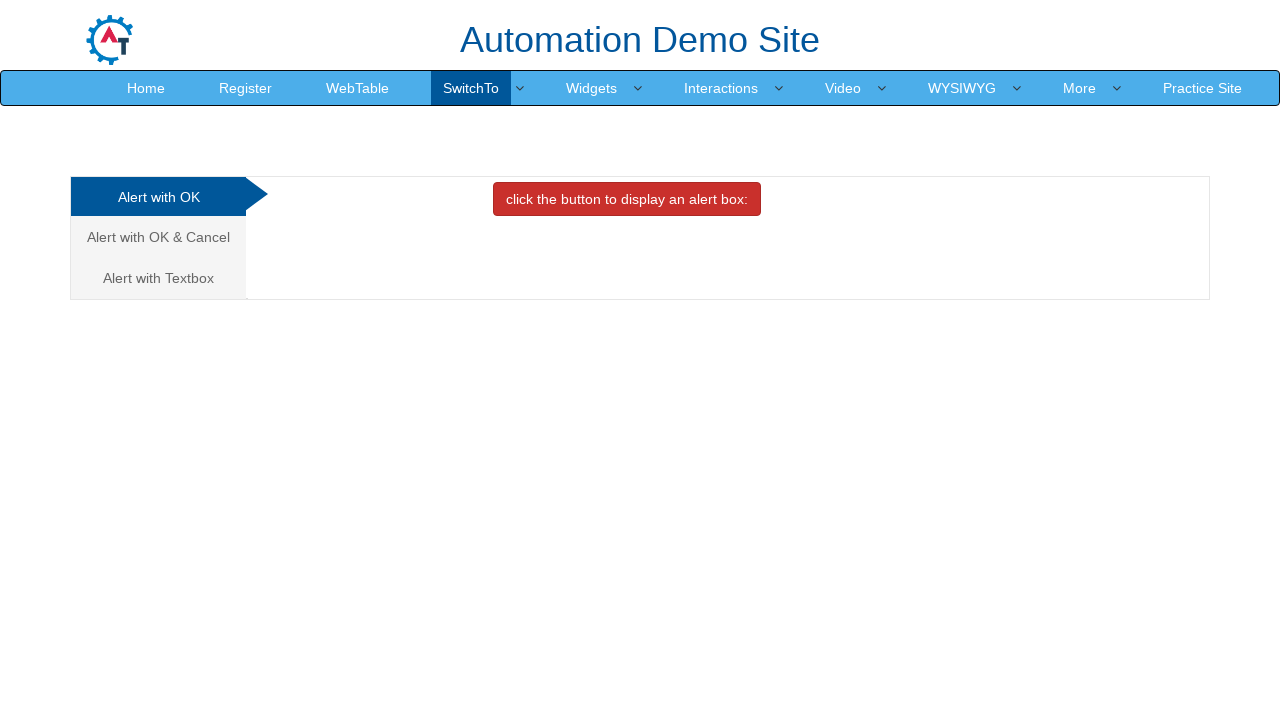

Clicked 'Alert with OK & Cancel' tab at (158, 237) on xpath=//a[text() = 'Alert with OK & Cancel ']
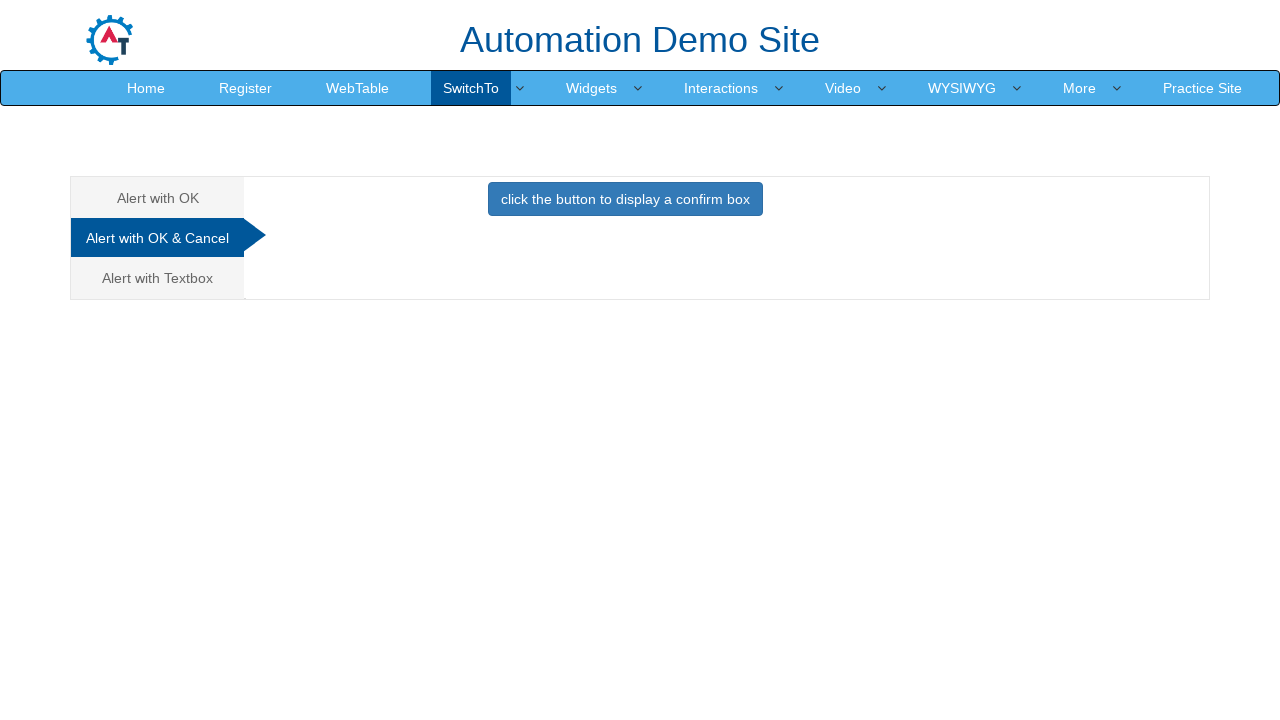

Clicked button to display confirmation box at (625, 199) on xpath=//button[text() = 'click the button to display a confirm box ']
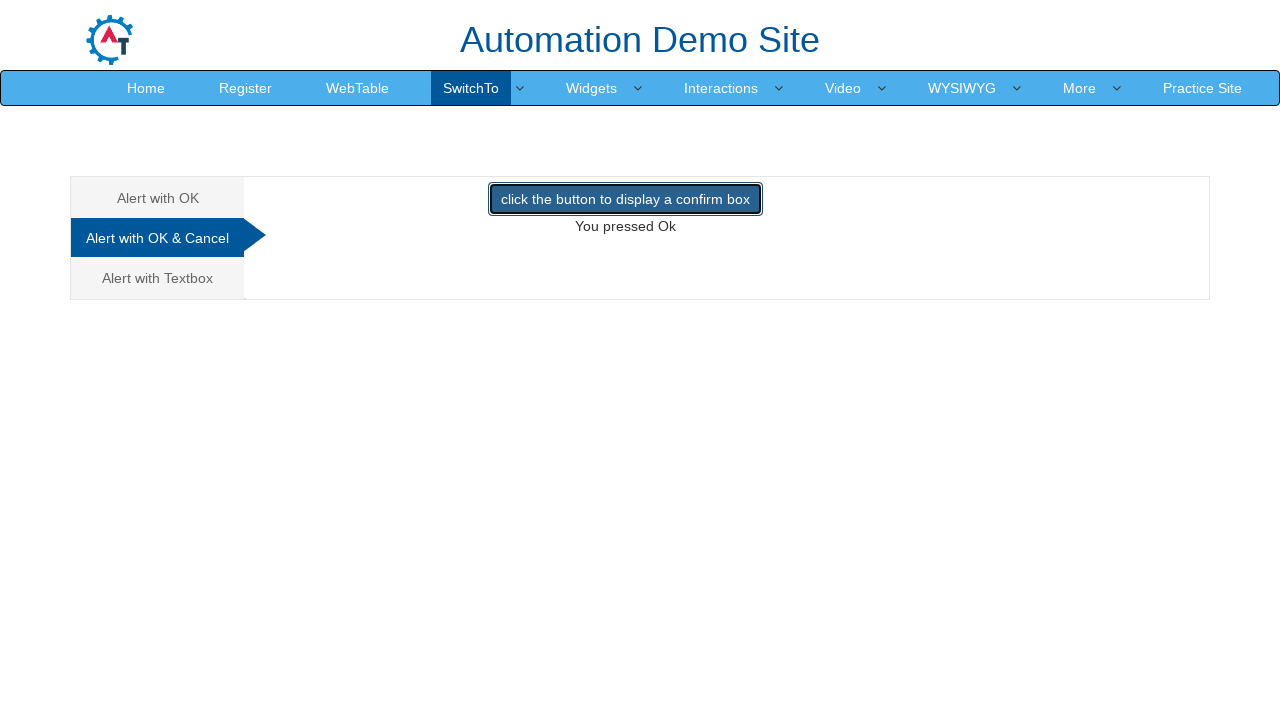

Set up dialog handler to dismiss confirmation if message contains 'Press a Button !'
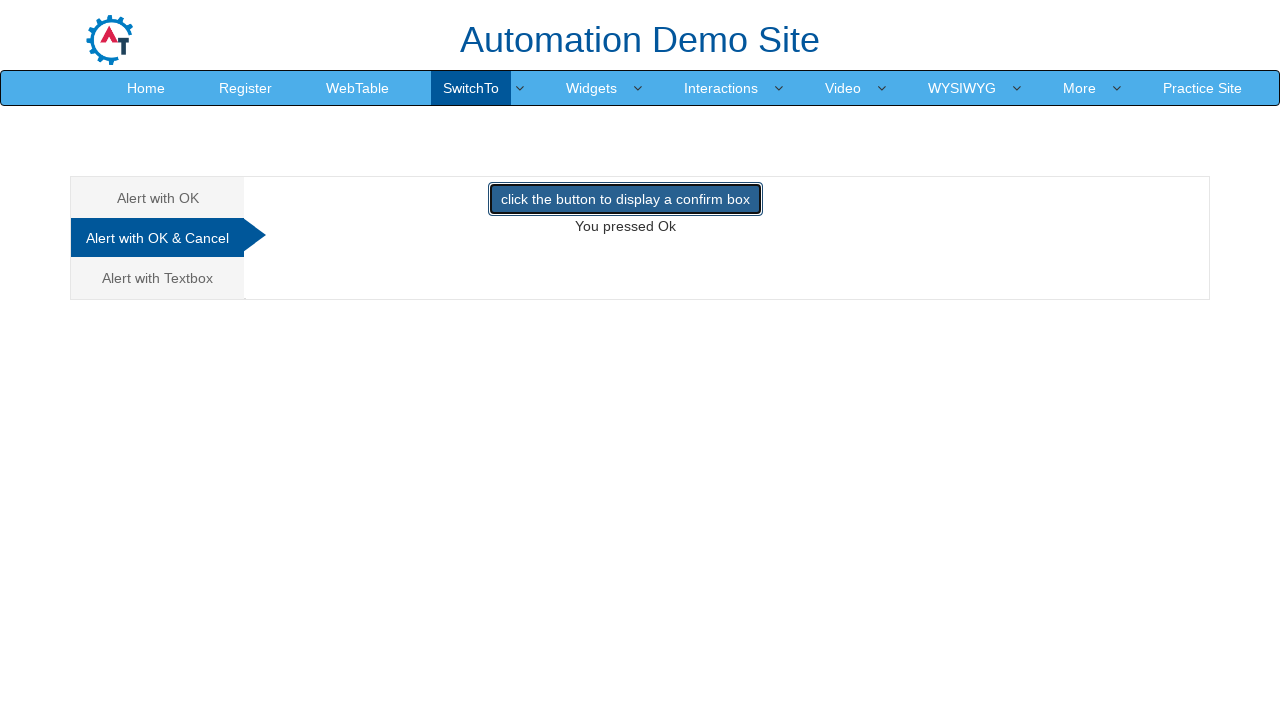

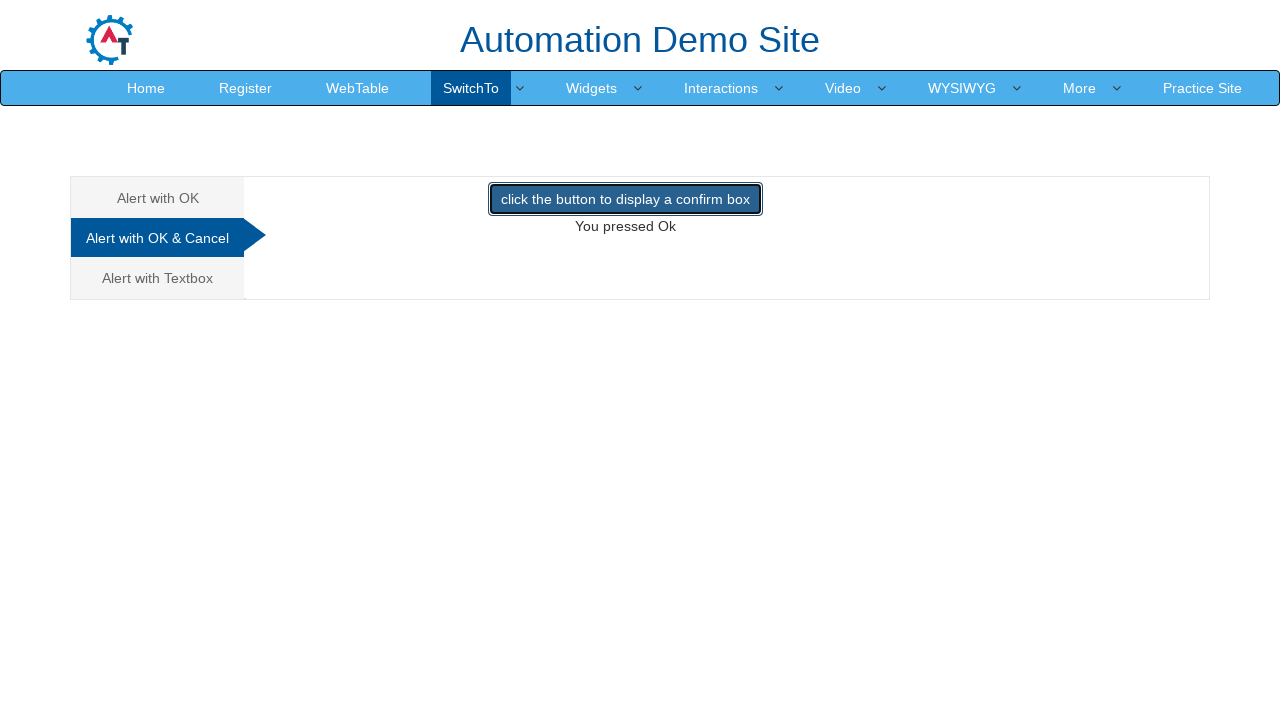